Navigates to DuckDuckGo homepage and verifies the logo image is displayed

Starting URL: https://duckduckgo.com/

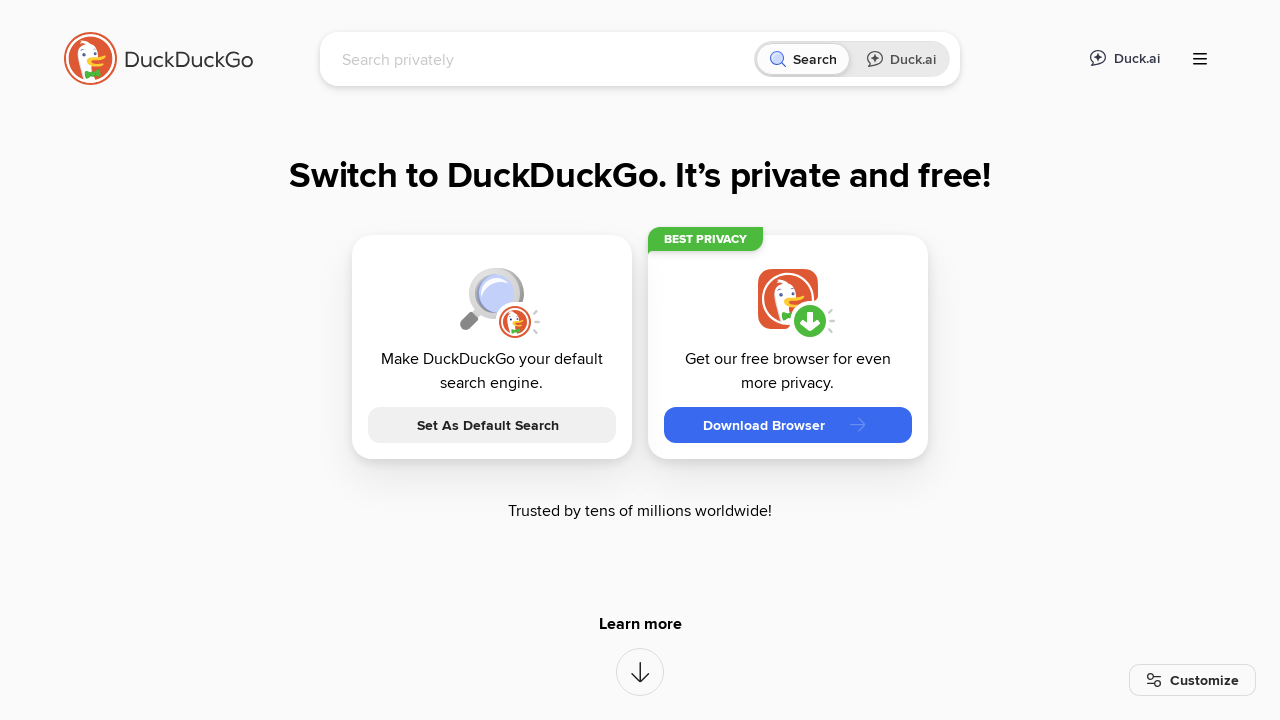

Located DuckDuckGo logo element
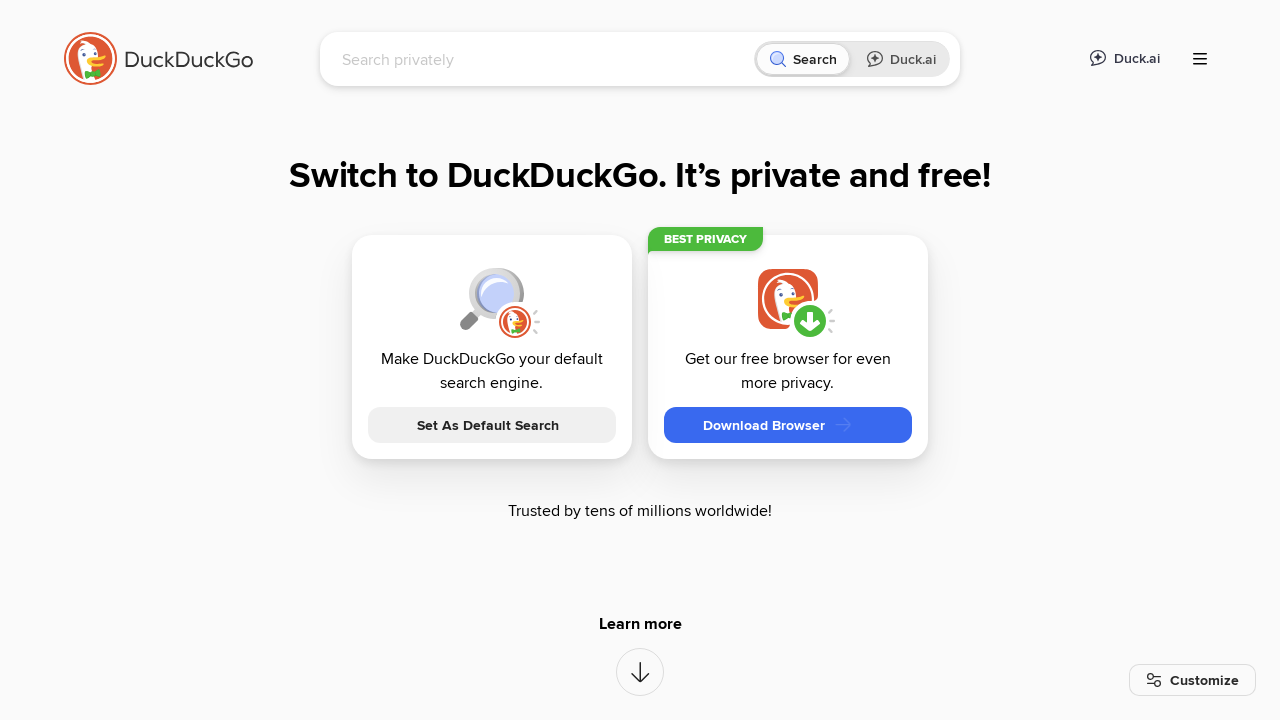

DuckDuckGo logo is now visible
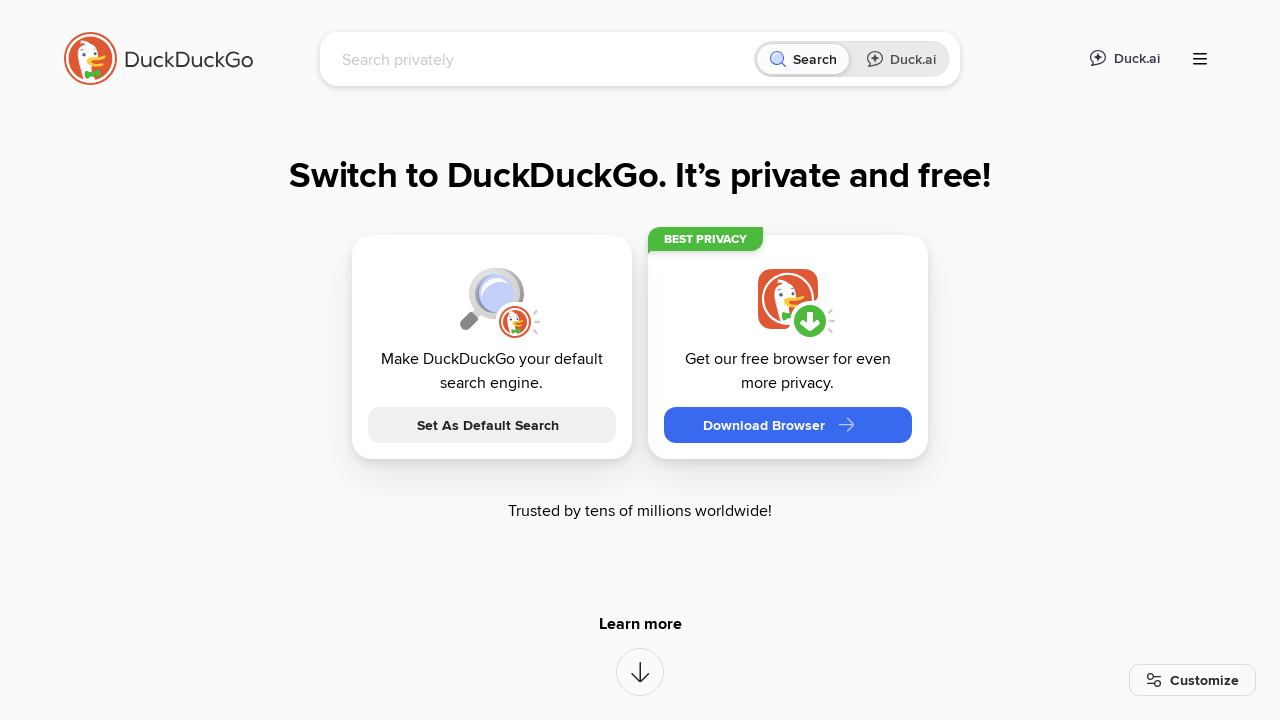

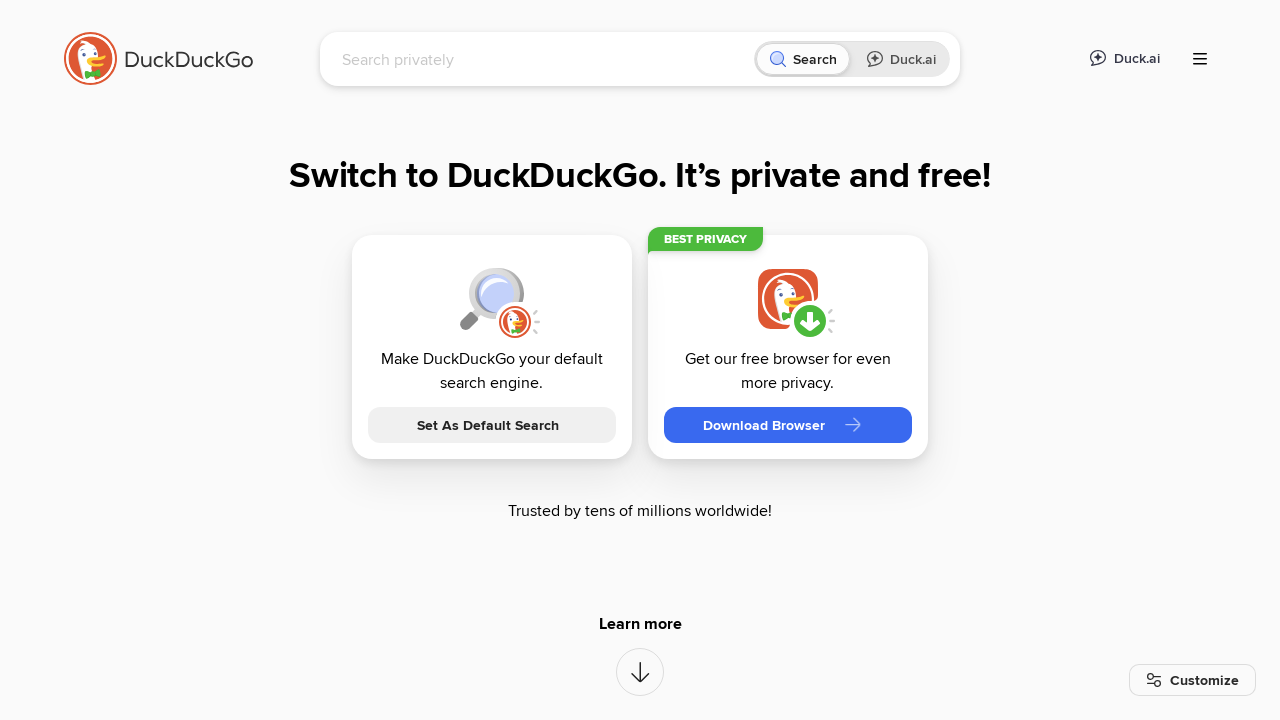